Tests opening a new browser window by clicking a button, then verifies the new window navigates to the sample page and displays expected content

Starting URL: https://demoqa.com

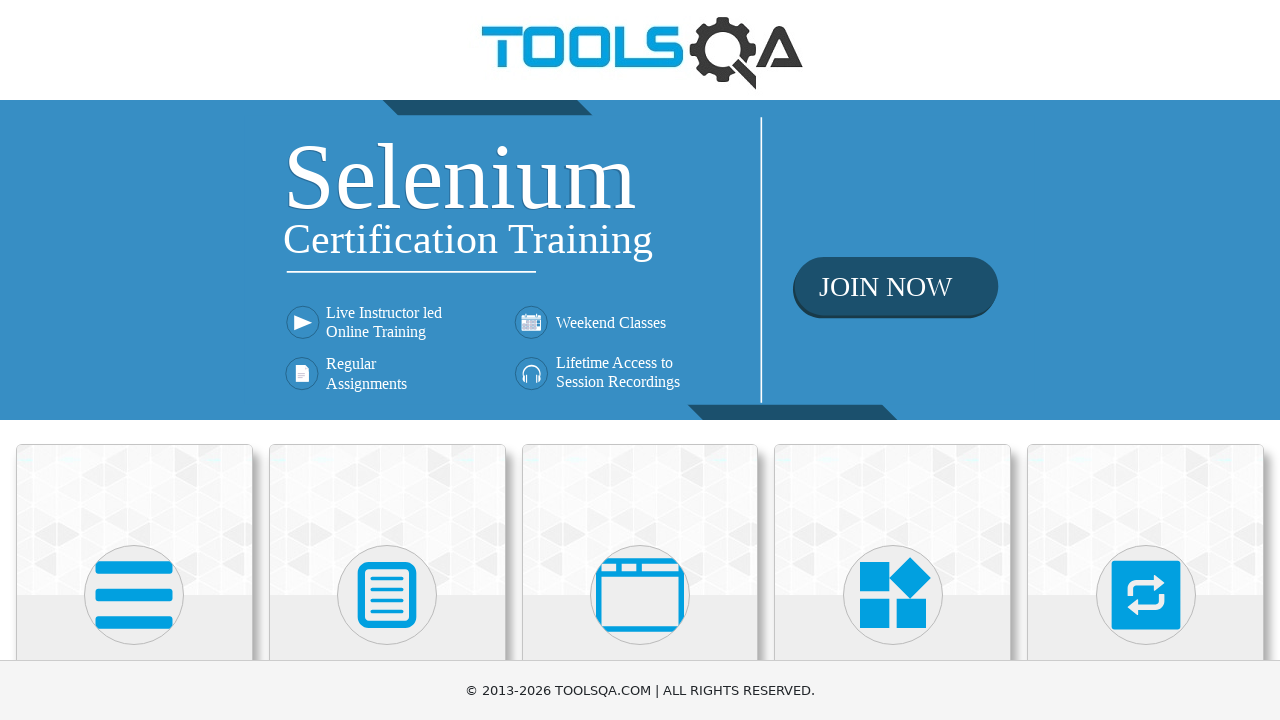

Clicked 'Alerts, Frame & Windows' menu item at (640, 360) on internal:text="Alerts, Frame & Windows"i
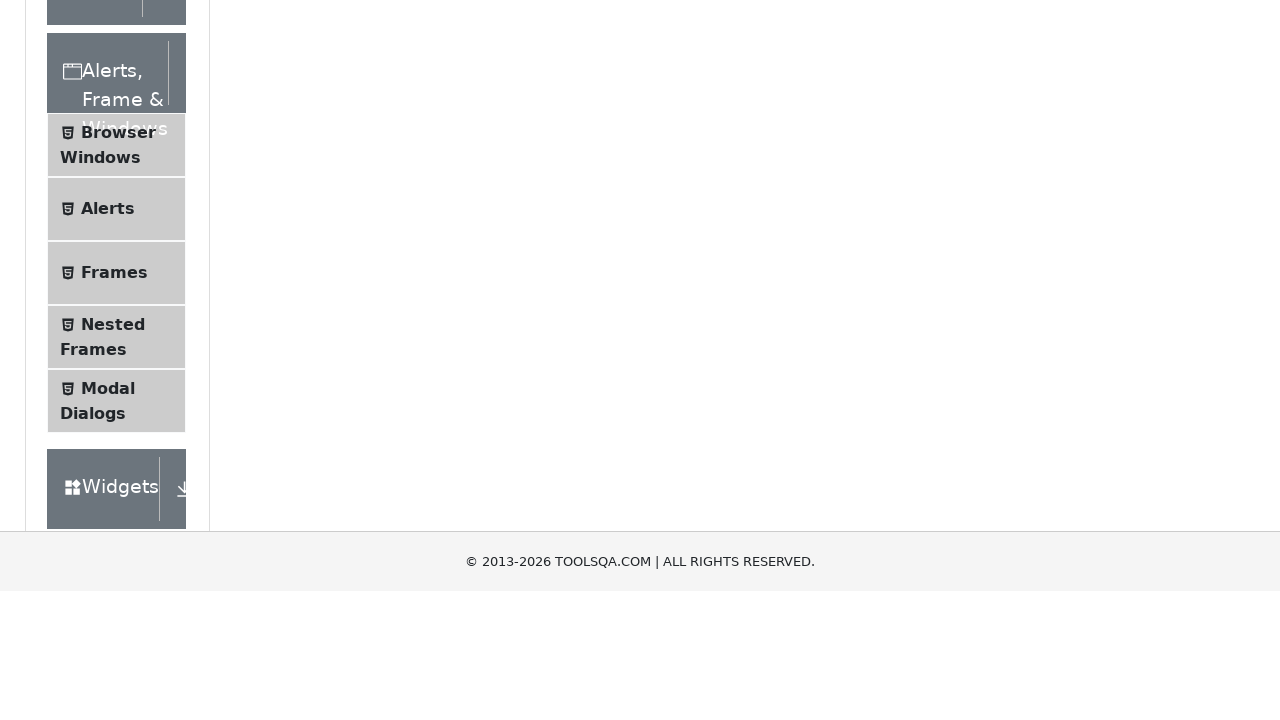

Clicked 'Browser Windows' submenu item at (118, 424) on internal:text="Browser Windows"i
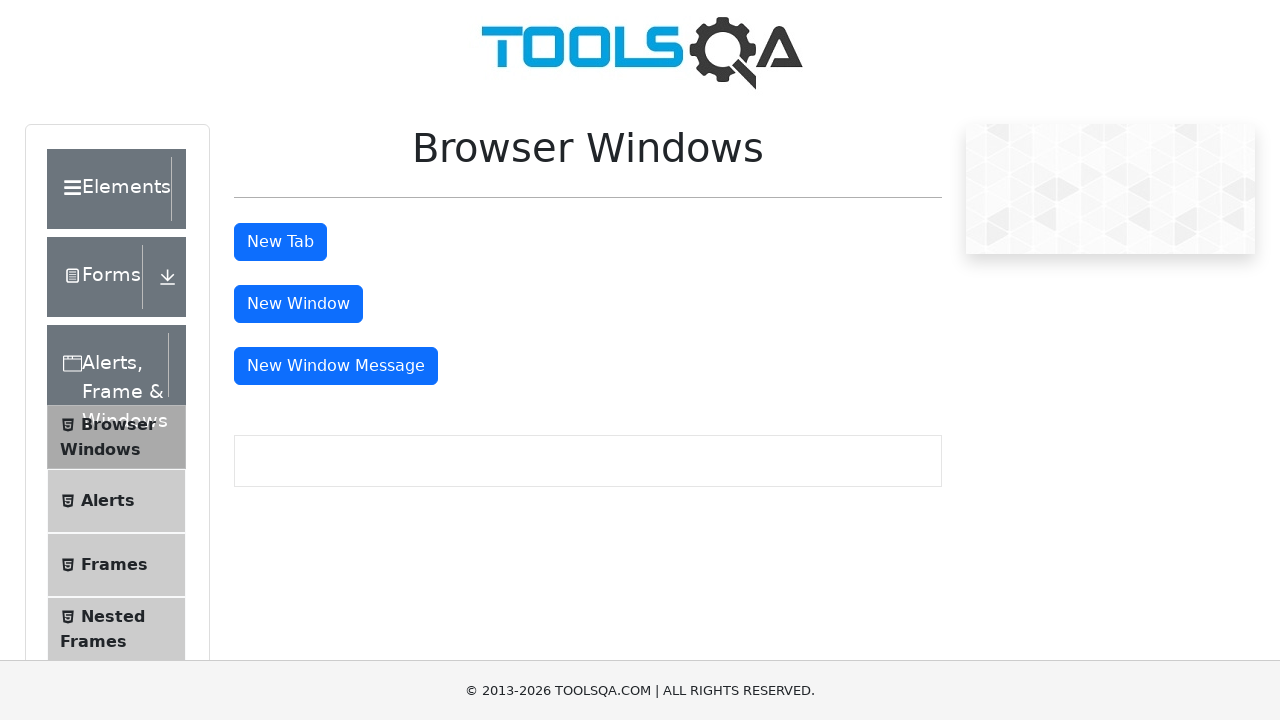

Clicked button to open new window at (298, 304) on #windowButton
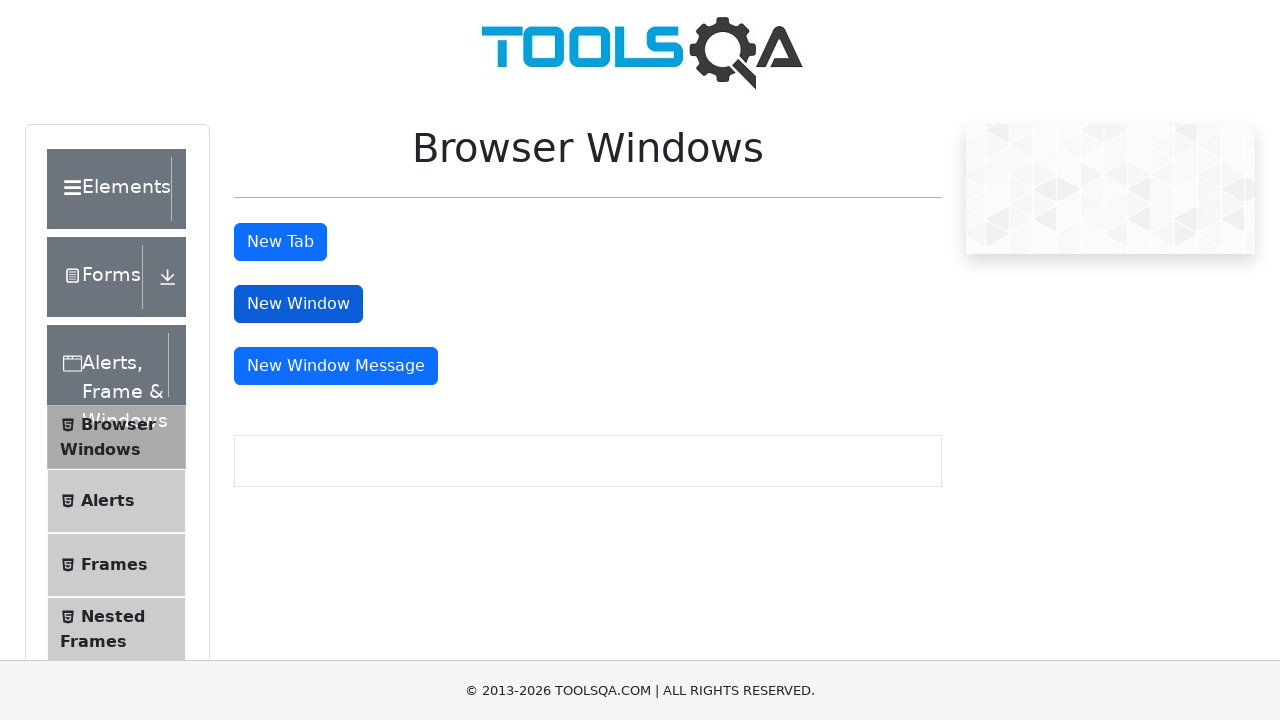

New window opened and captured
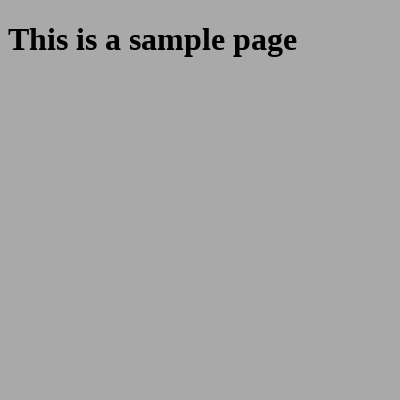

New window finished loading
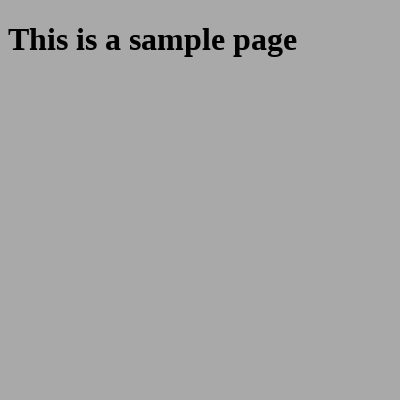

Verified new window navigated to https://demoqa.com/sample
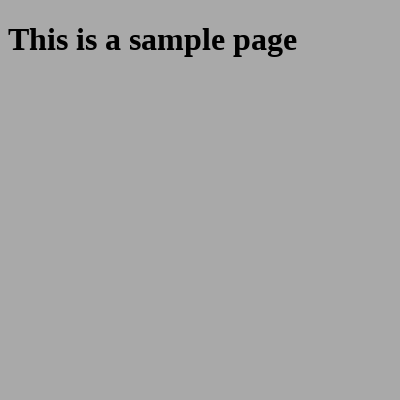

Verified 'This is a sample page' text is visible in new window
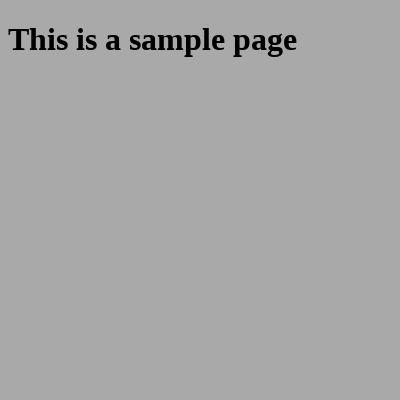

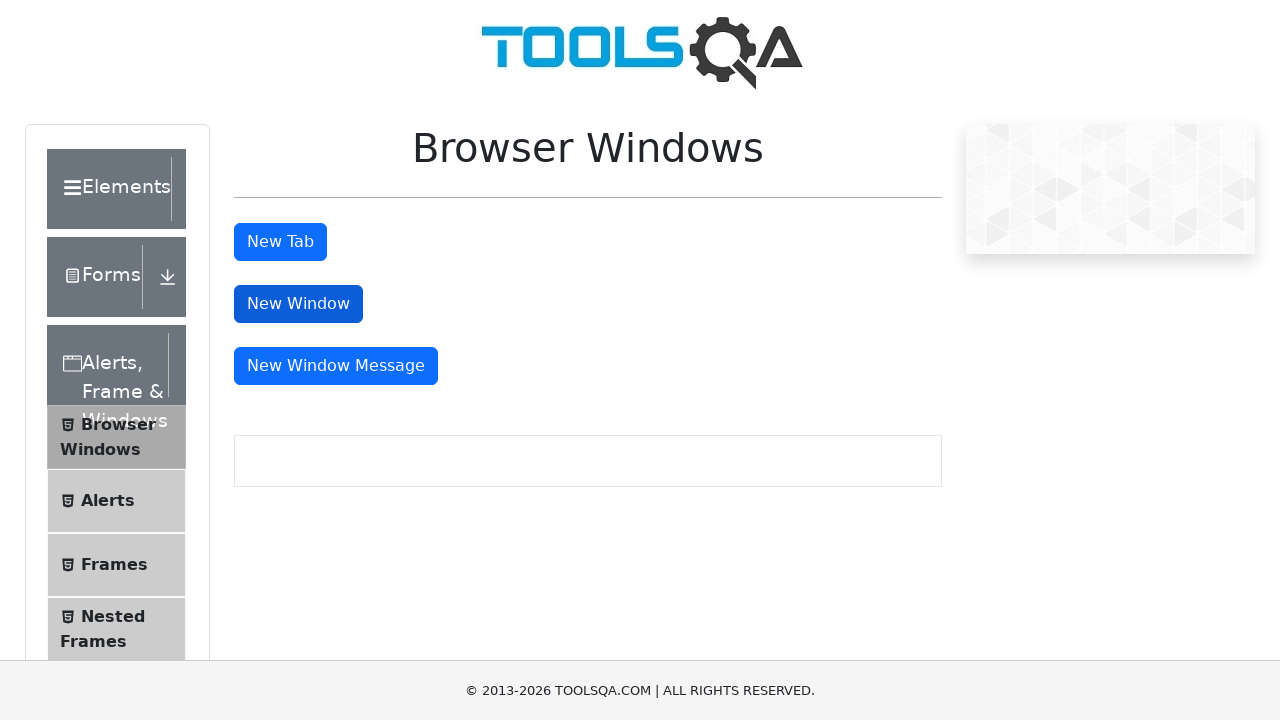